Tests that the currently applied filter is highlighted by clicking through filter links.

Starting URL: https://demo.playwright.dev/todomvc

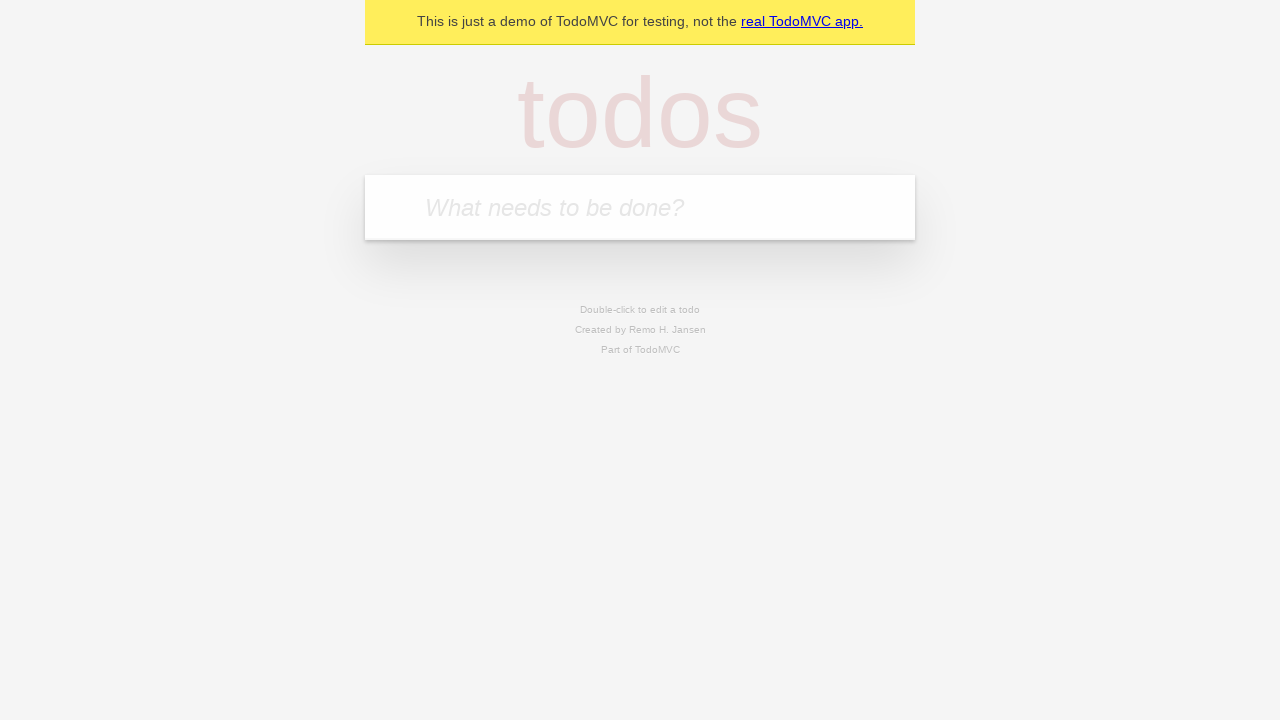

Filled first todo input with 'buy some cheese' on internal:attr=[placeholder="What needs to be done?"i]
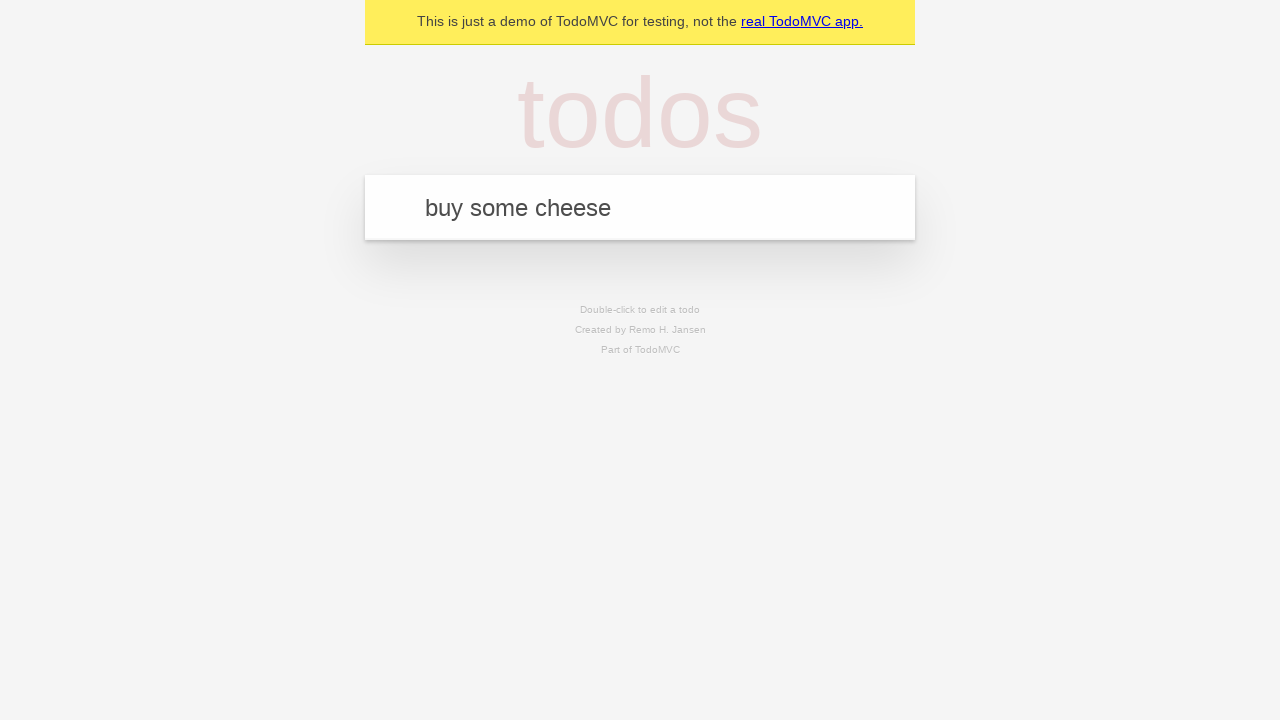

Pressed Enter to create first todo on internal:attr=[placeholder="What needs to be done?"i]
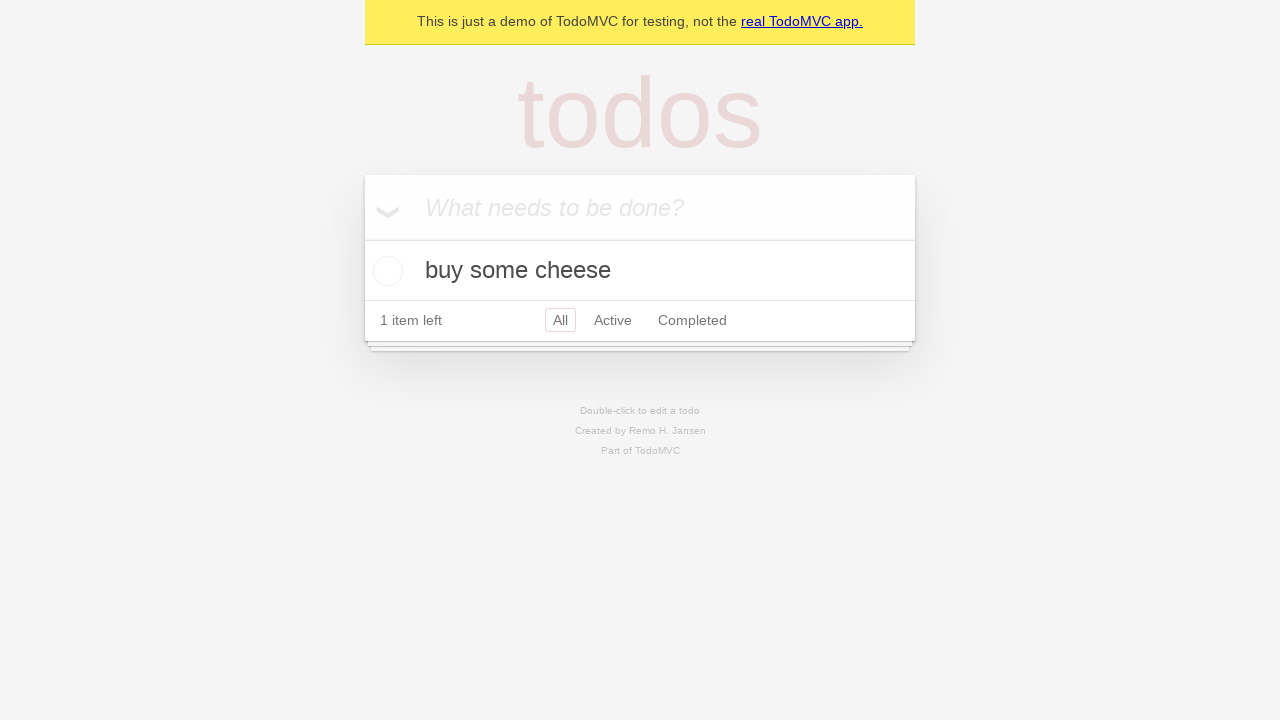

Filled second todo input with 'feed the cat' on internal:attr=[placeholder="What needs to be done?"i]
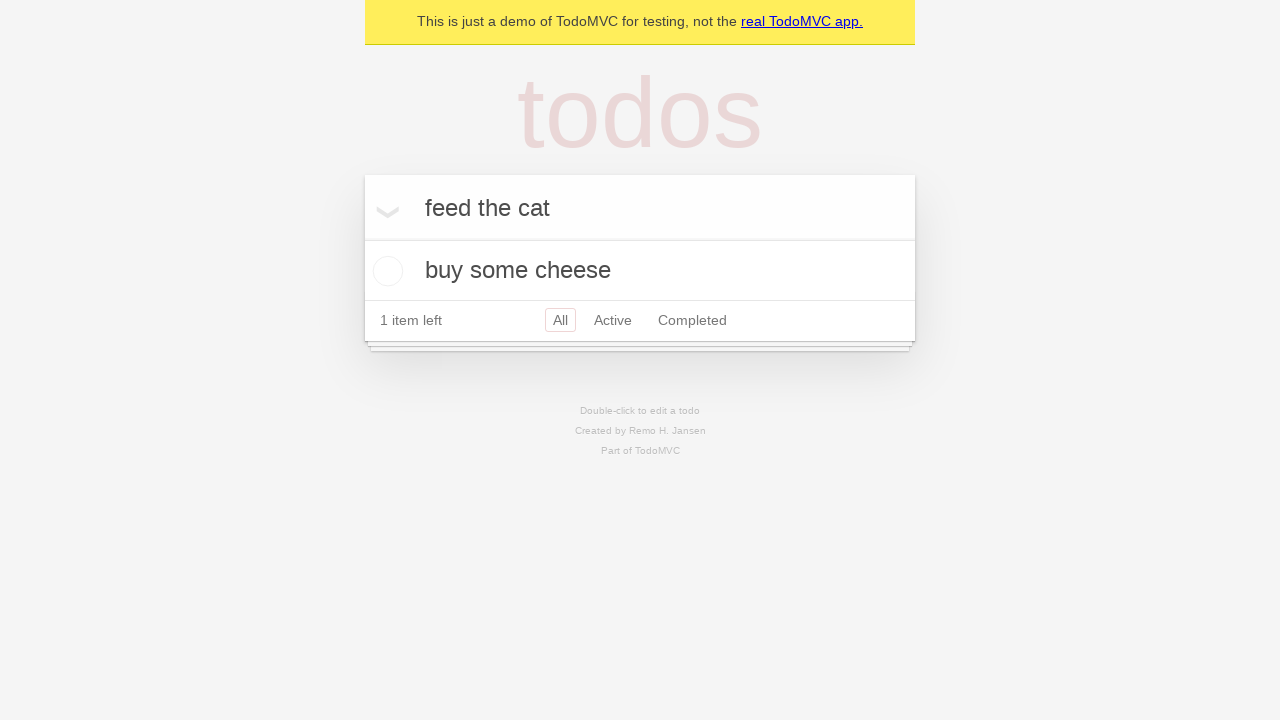

Pressed Enter to create second todo on internal:attr=[placeholder="What needs to be done?"i]
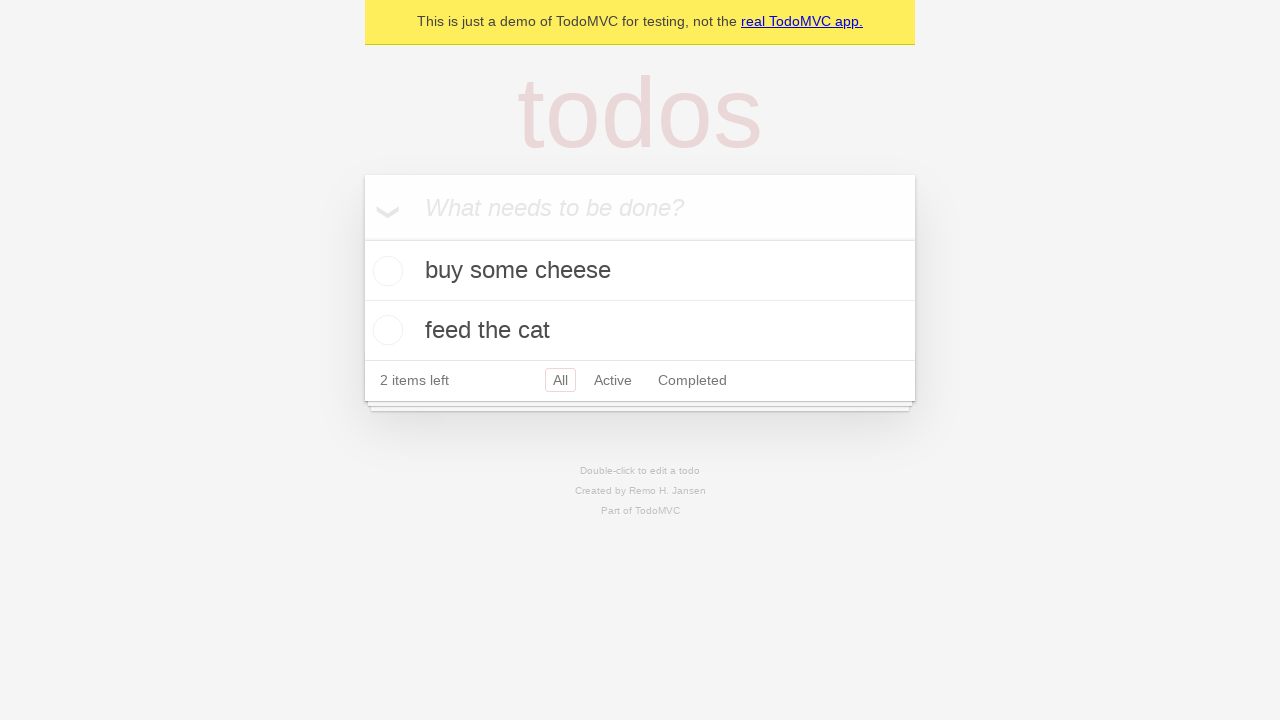

Filled third todo input with 'book a doctors appointment' on internal:attr=[placeholder="What needs to be done?"i]
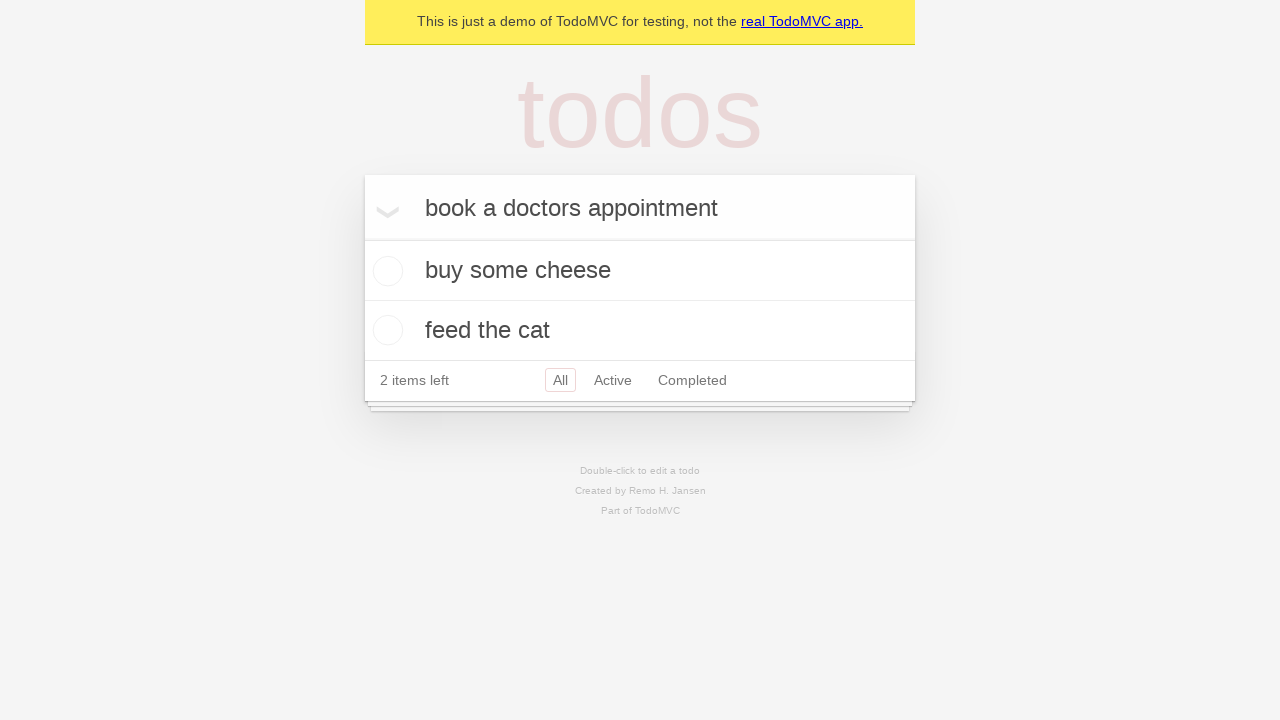

Pressed Enter to create third todo on internal:attr=[placeholder="What needs to be done?"i]
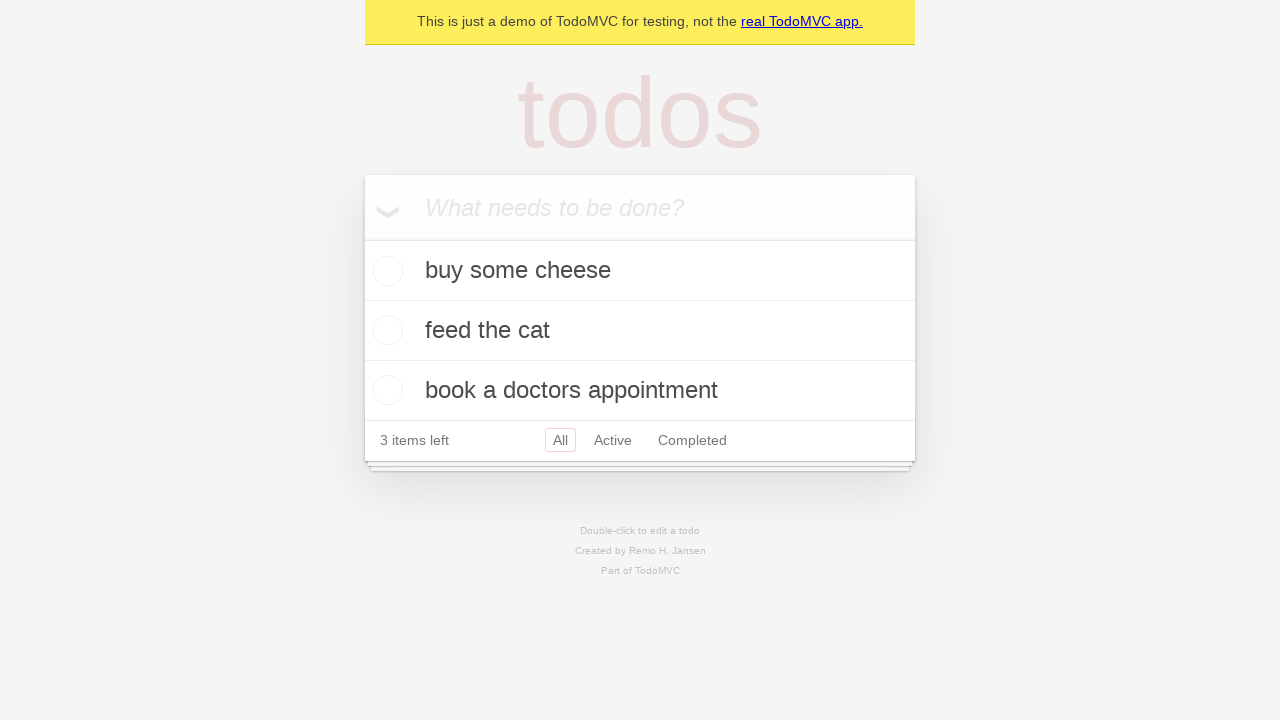

Waited for all three todos to appear
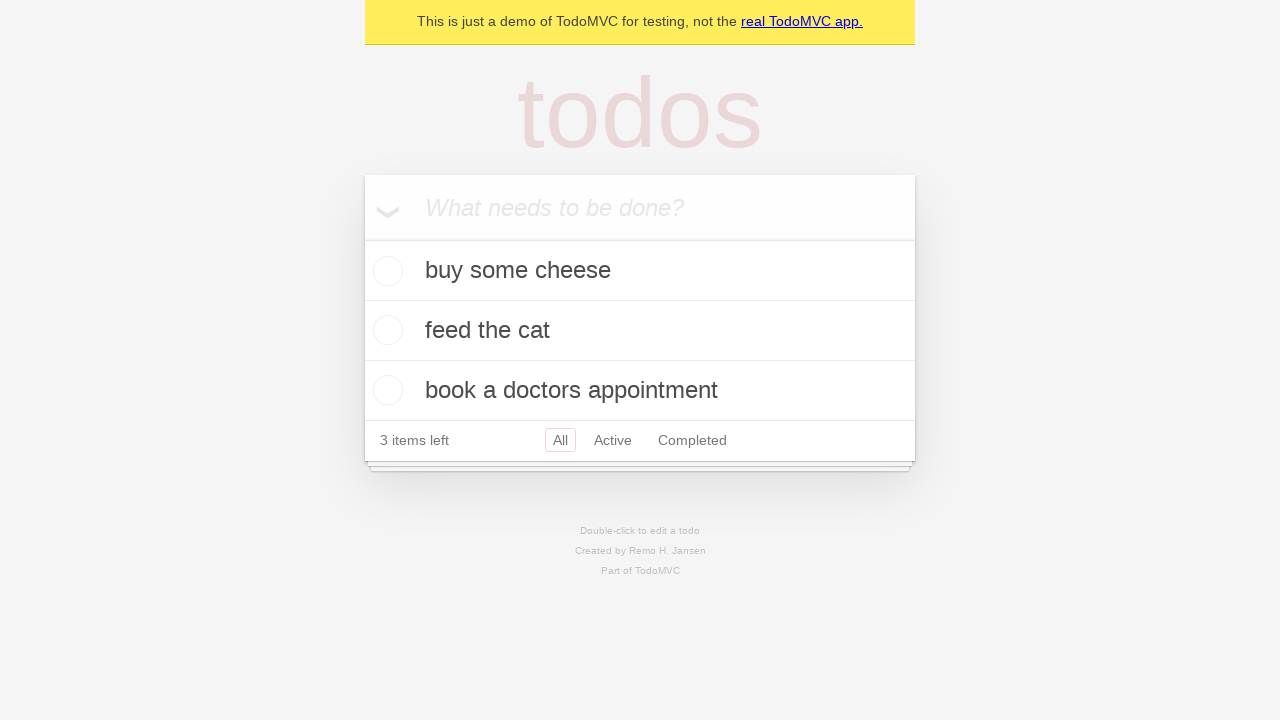

Clicked Active filter link at (613, 440) on internal:role=link[name="Active"i]
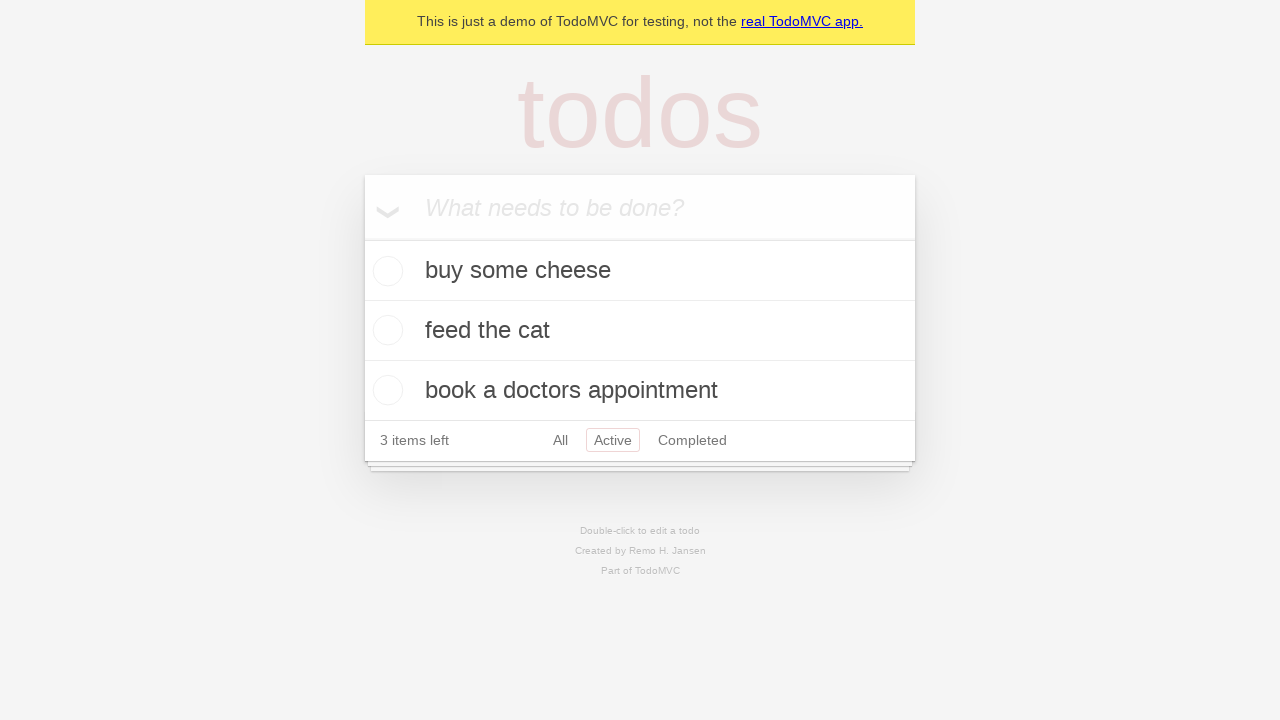

Clicked Completed filter link to verify highlight changes at (692, 440) on internal:role=link[name="Completed"i]
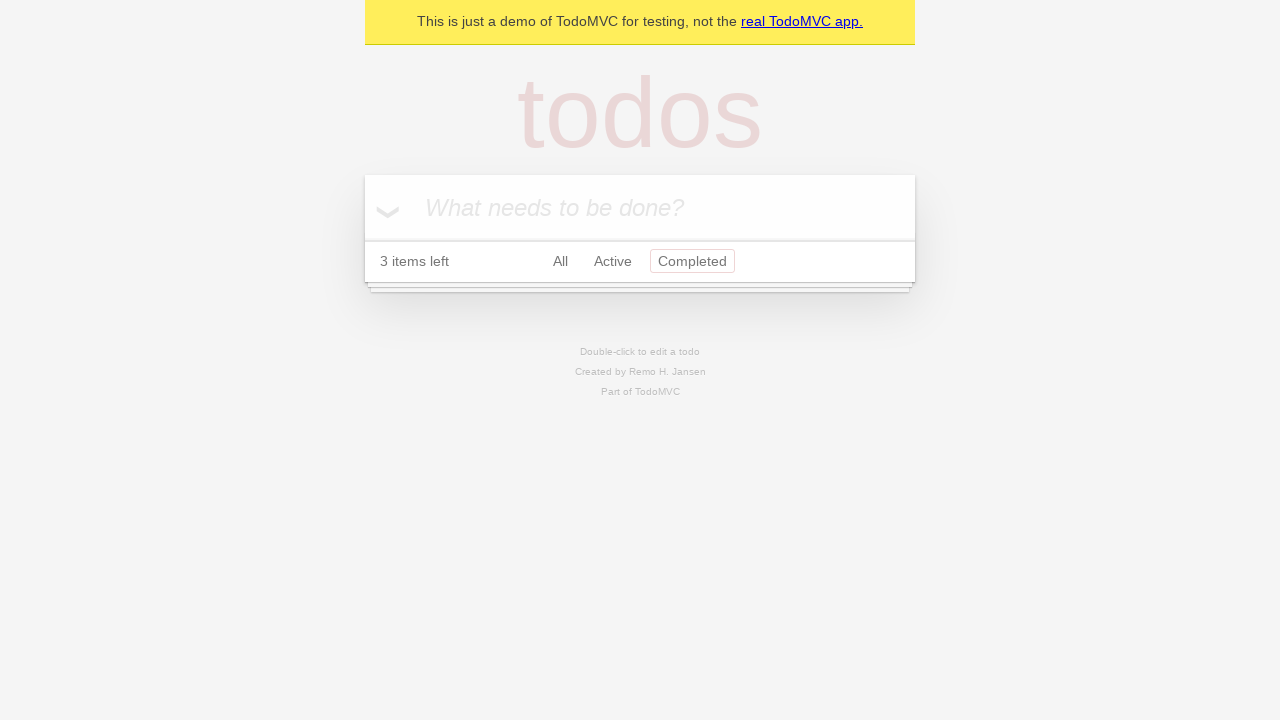

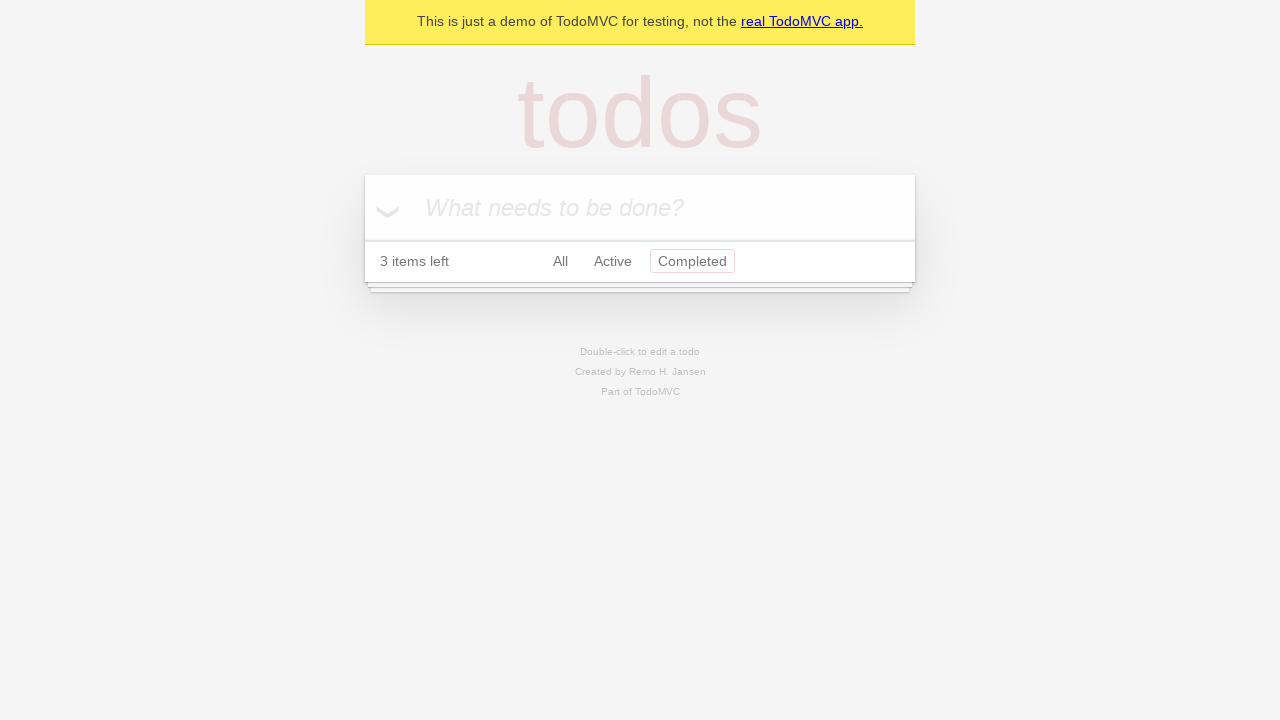